Tests navigation from Playwright homepage to documentation by clicking the "Get started" button

Starting URL: https://playwright.dev

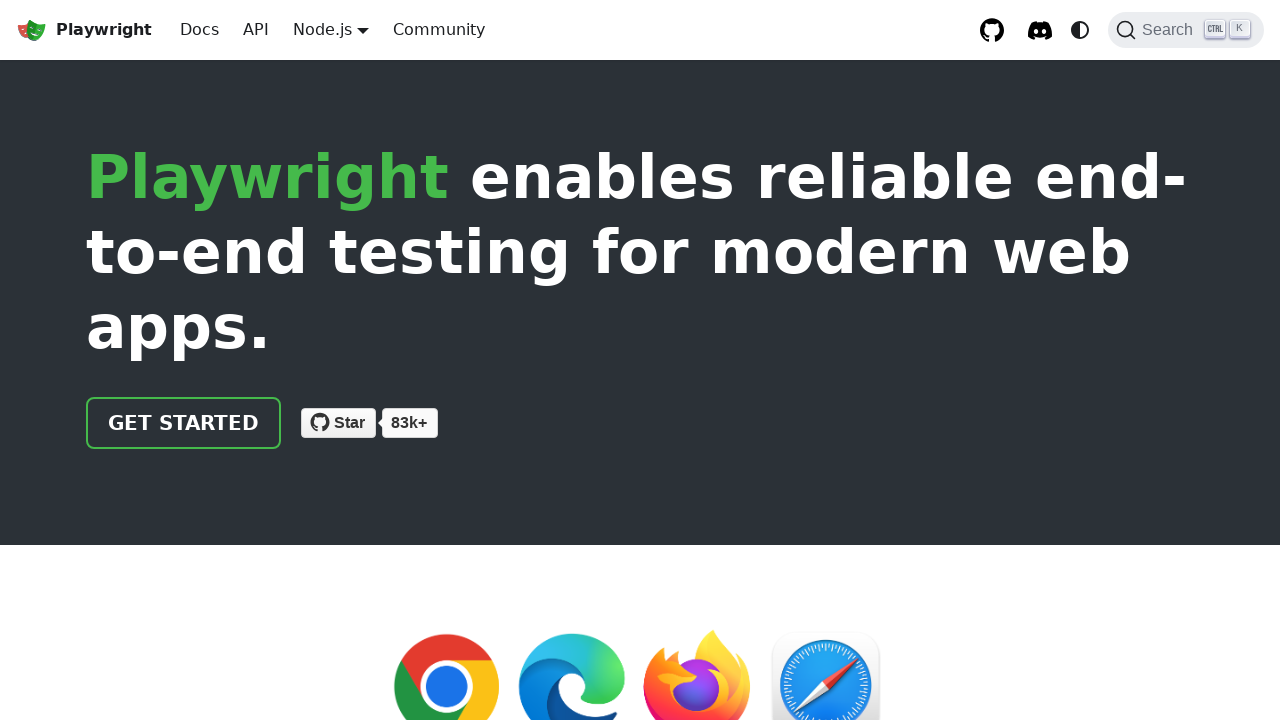

Waited for 'Get started' button to be available on Playwright homepage
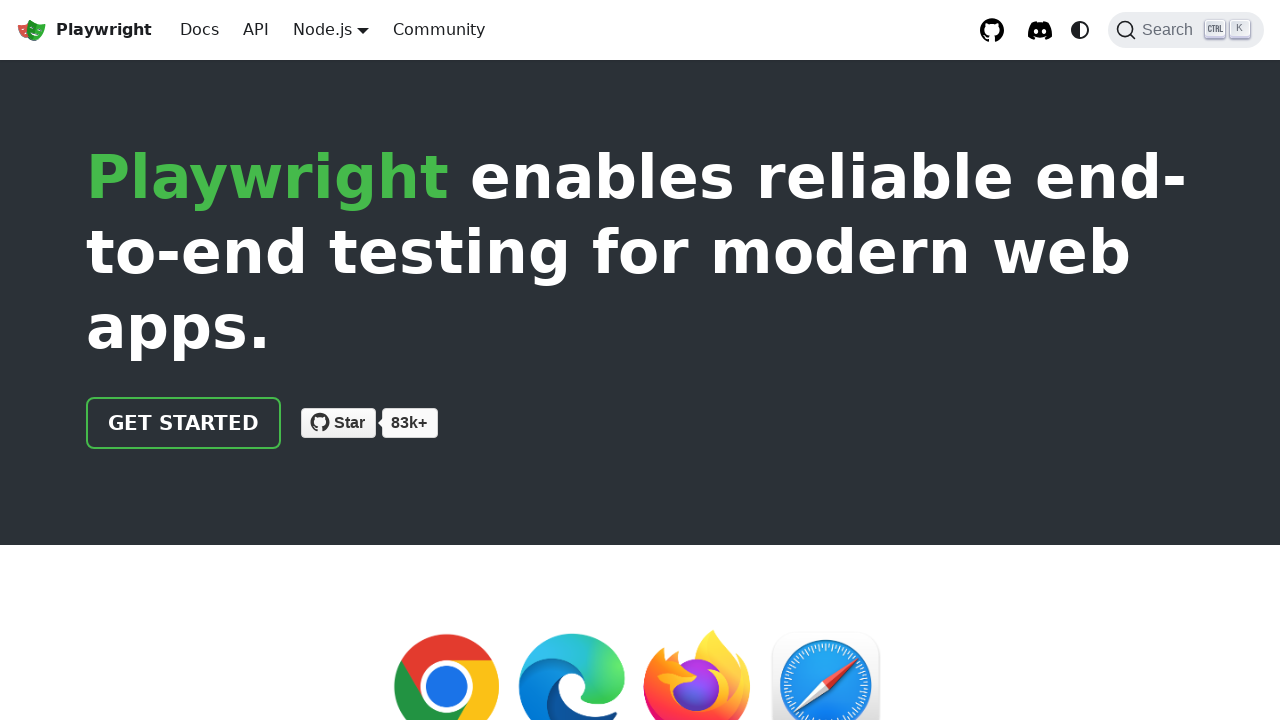

Clicked 'Get started' button to navigate to documentation at (184, 423) on a:has-text("Get started")
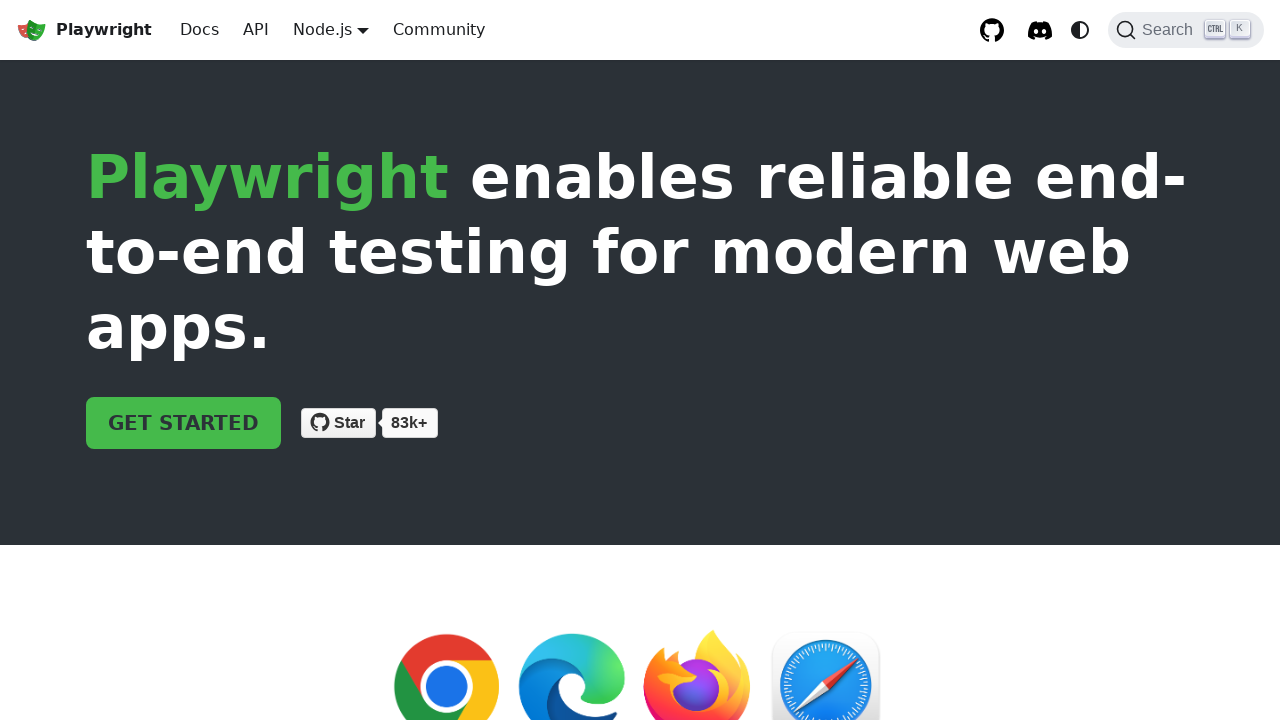

Navigation to documentation page completed successfully
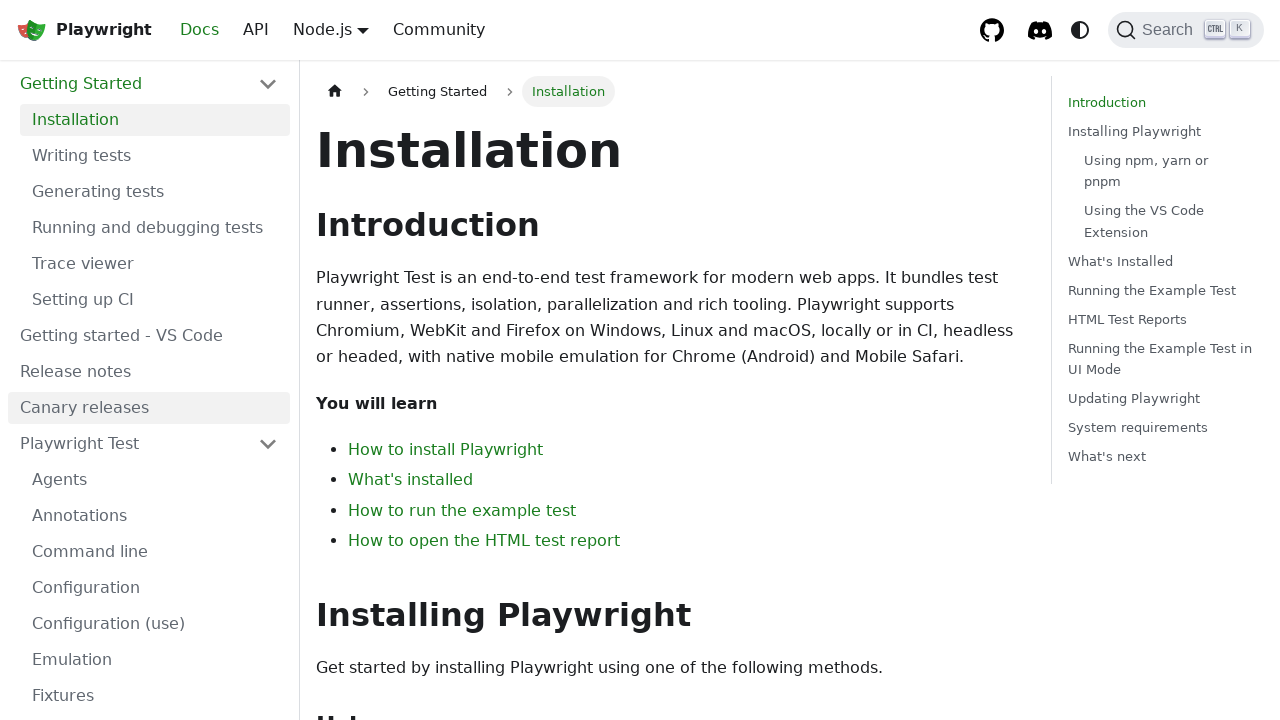

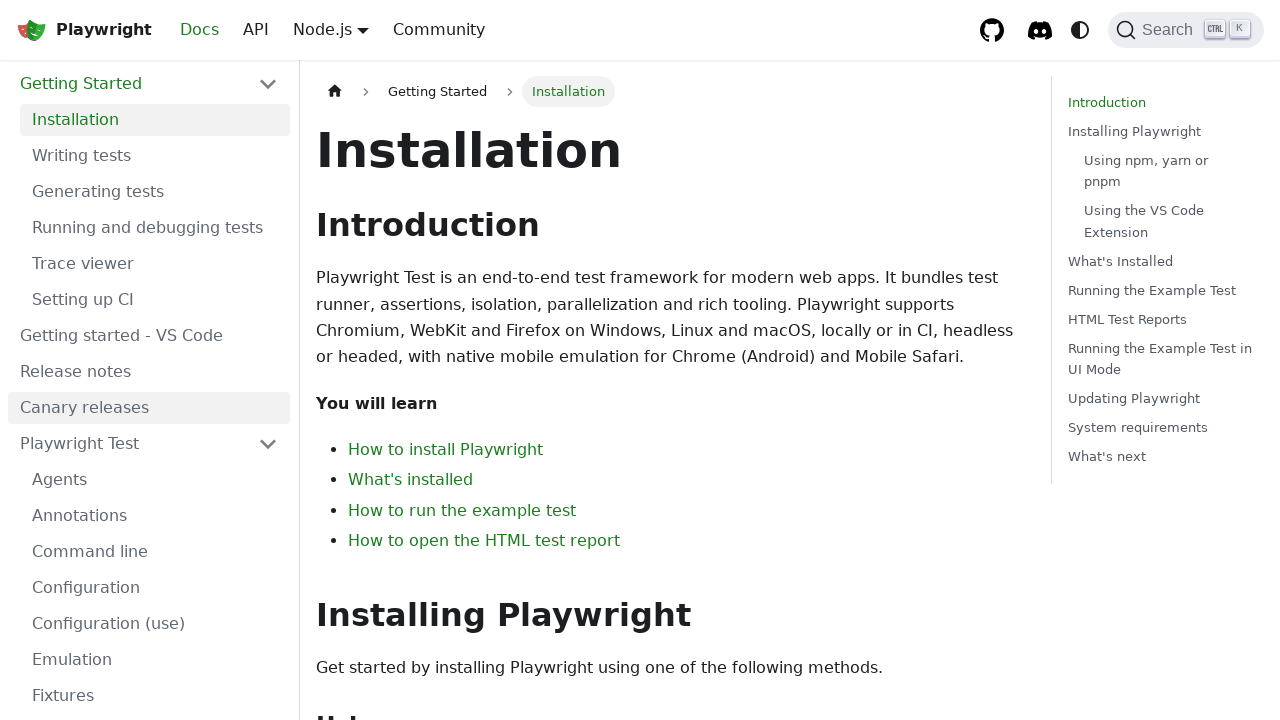